Navigates to Python.org homepage and verifies that the upcoming events widget is displayed with event dates and names.

Starting URL: https://www.python.org/

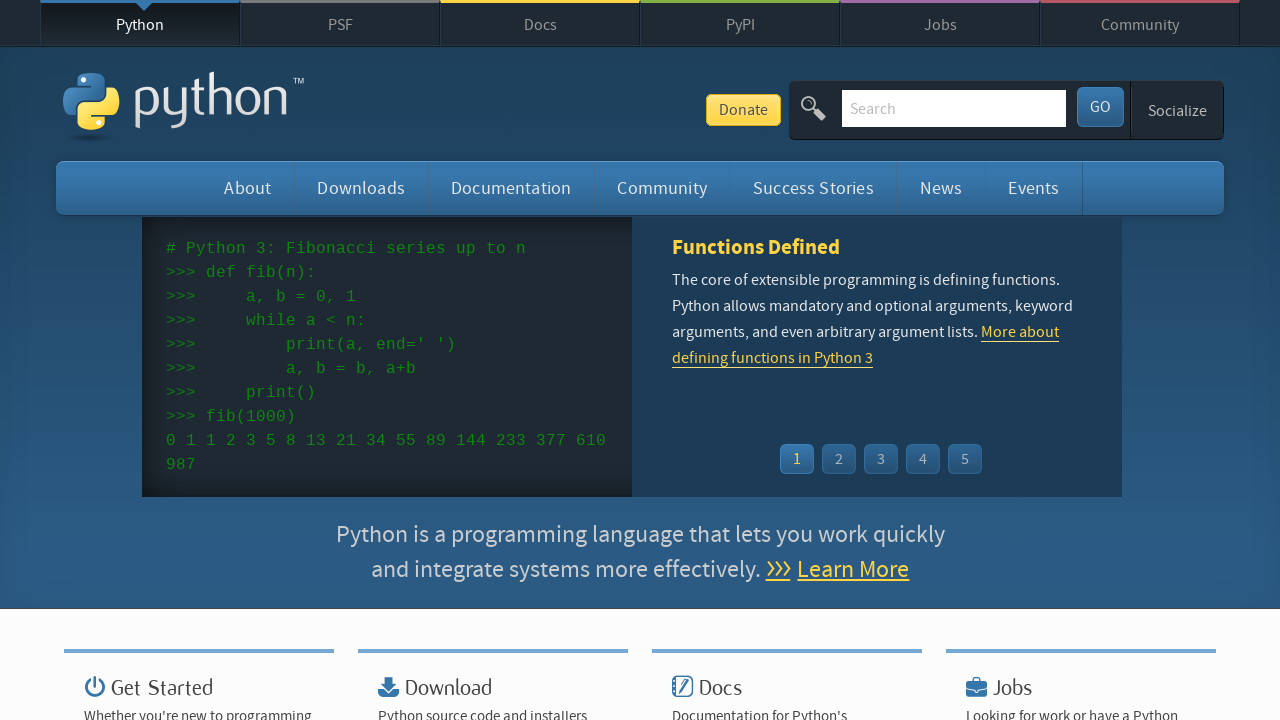

Navigated to Python.org homepage
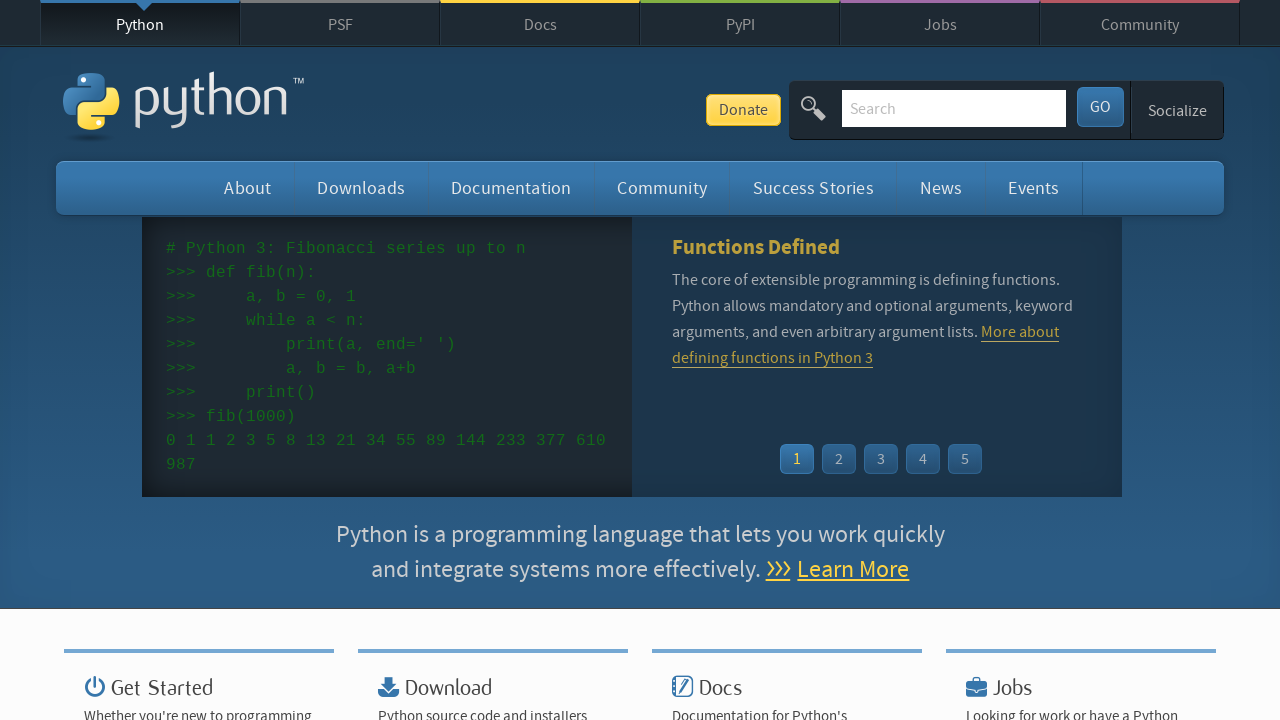

Events widget section loaded with event items
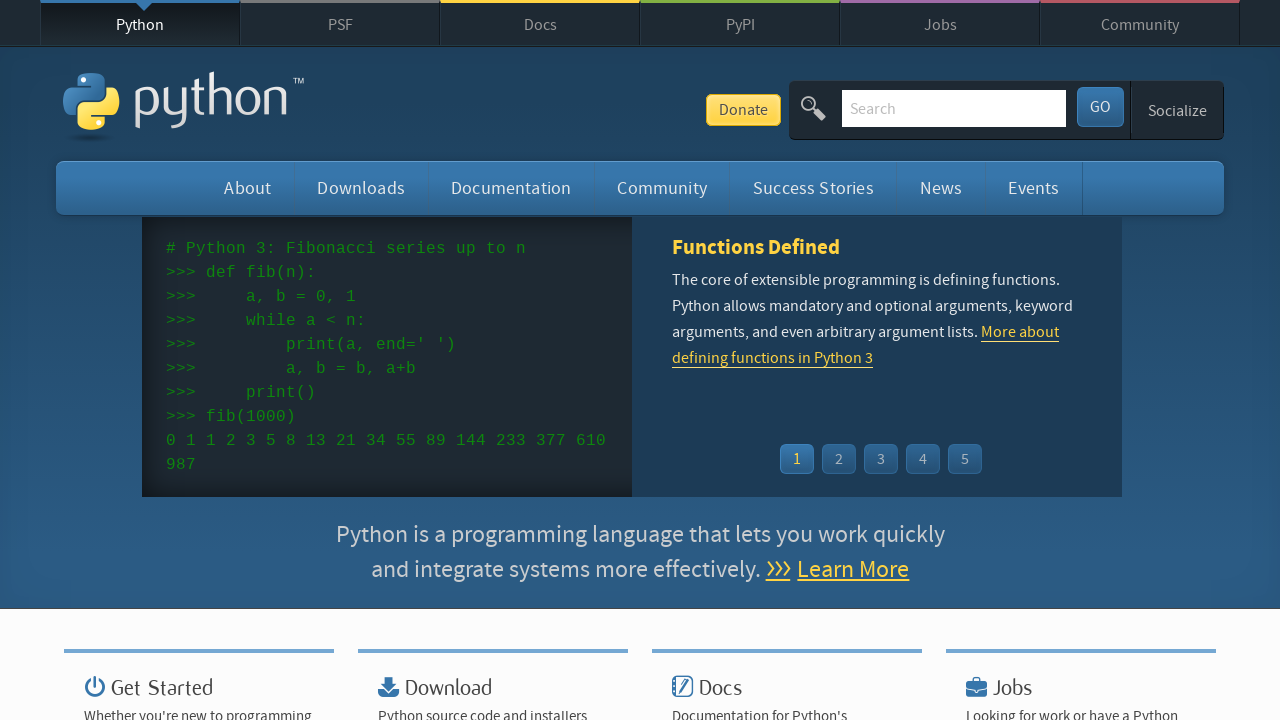

Event dates verified and displayed
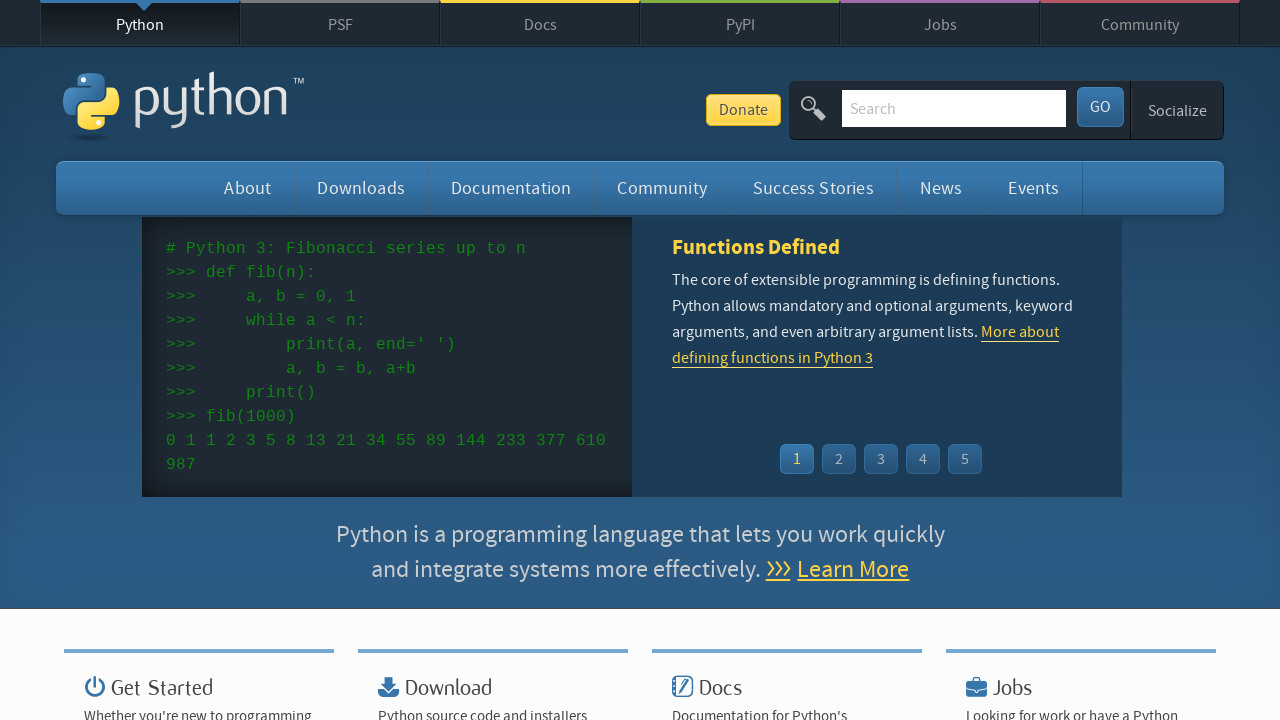

Event links verified and displayed
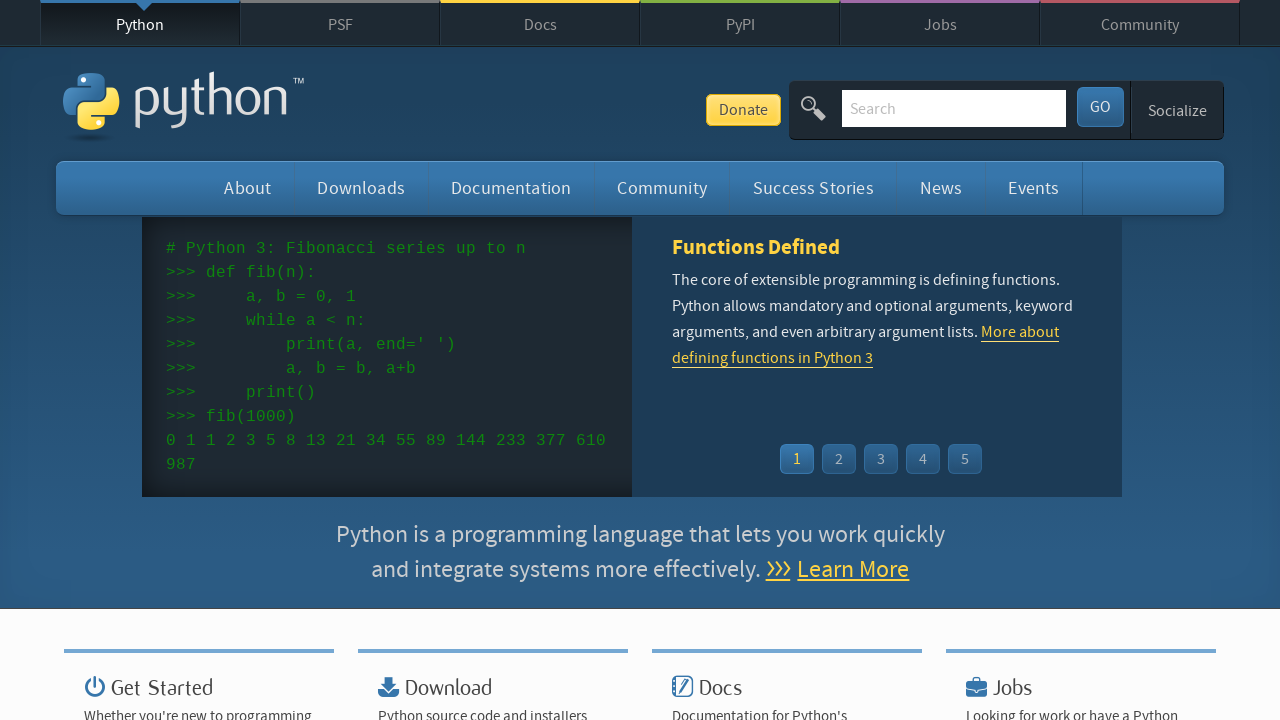

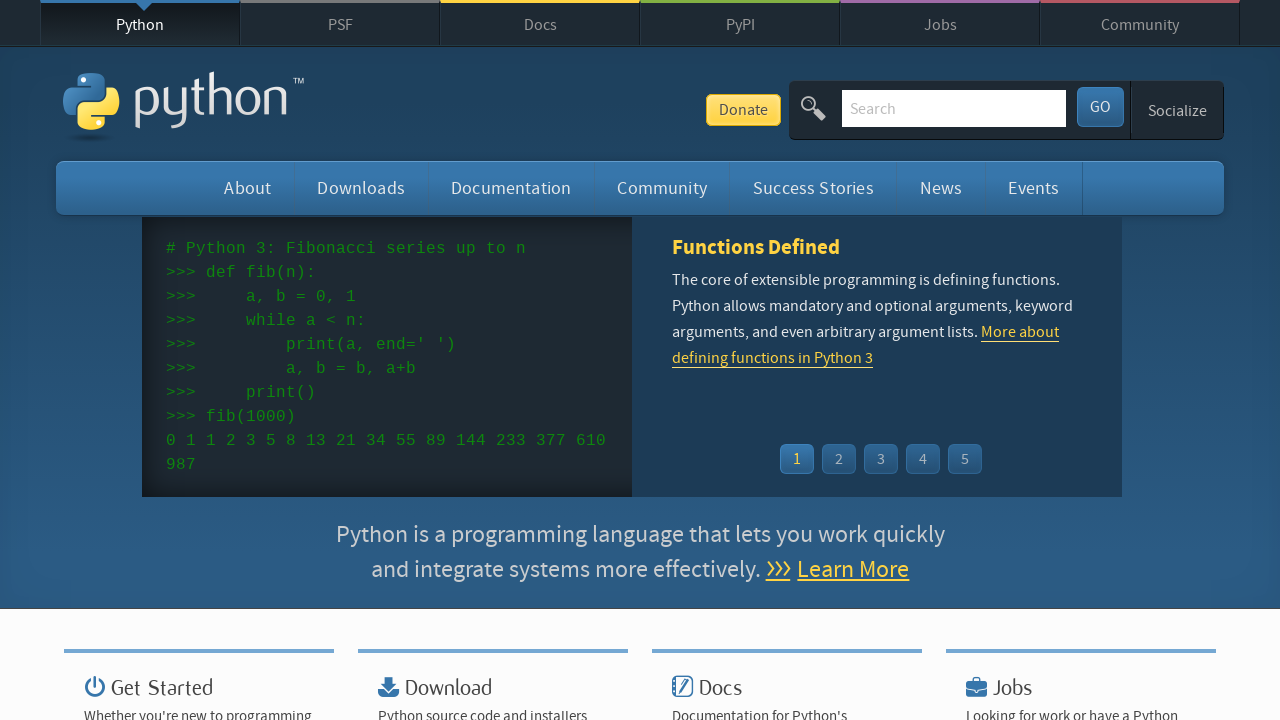